Tests navigation to GitHub Status page by clicking the Status link and verifying the page loads

Starting URL: https://github.com/

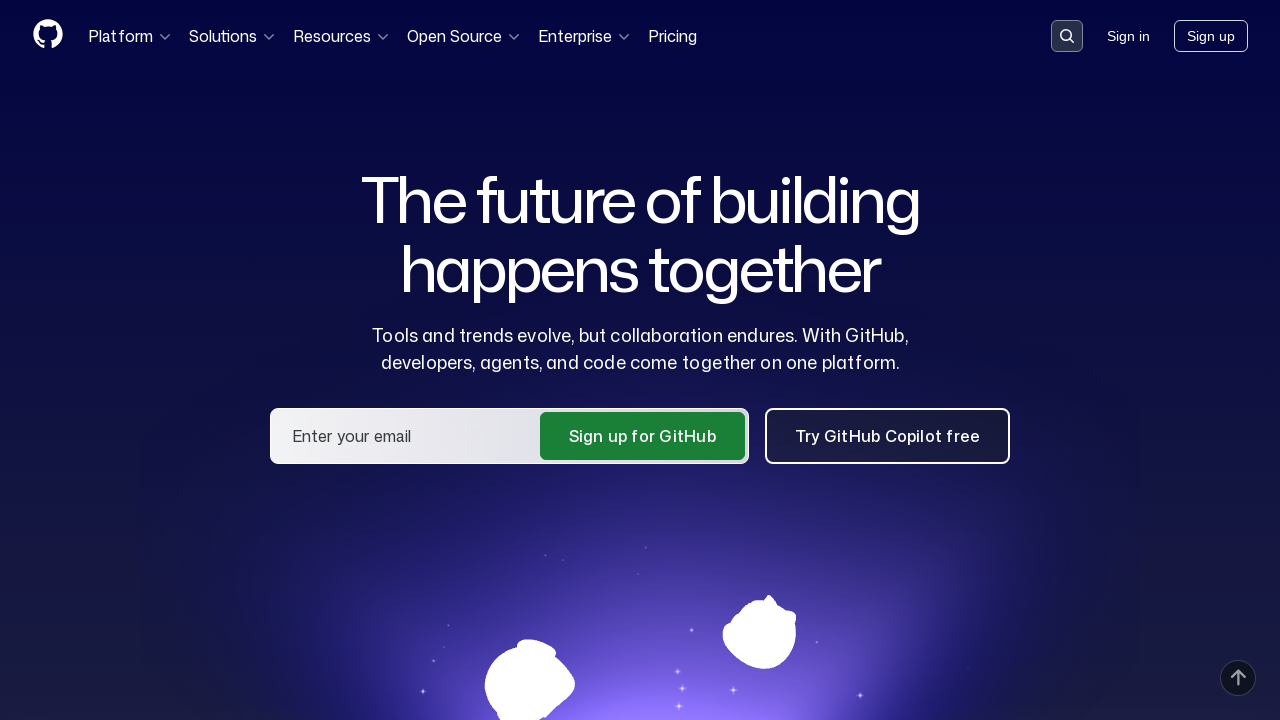

Clicked on Status link at (892, 404) on a:has-text('Status')
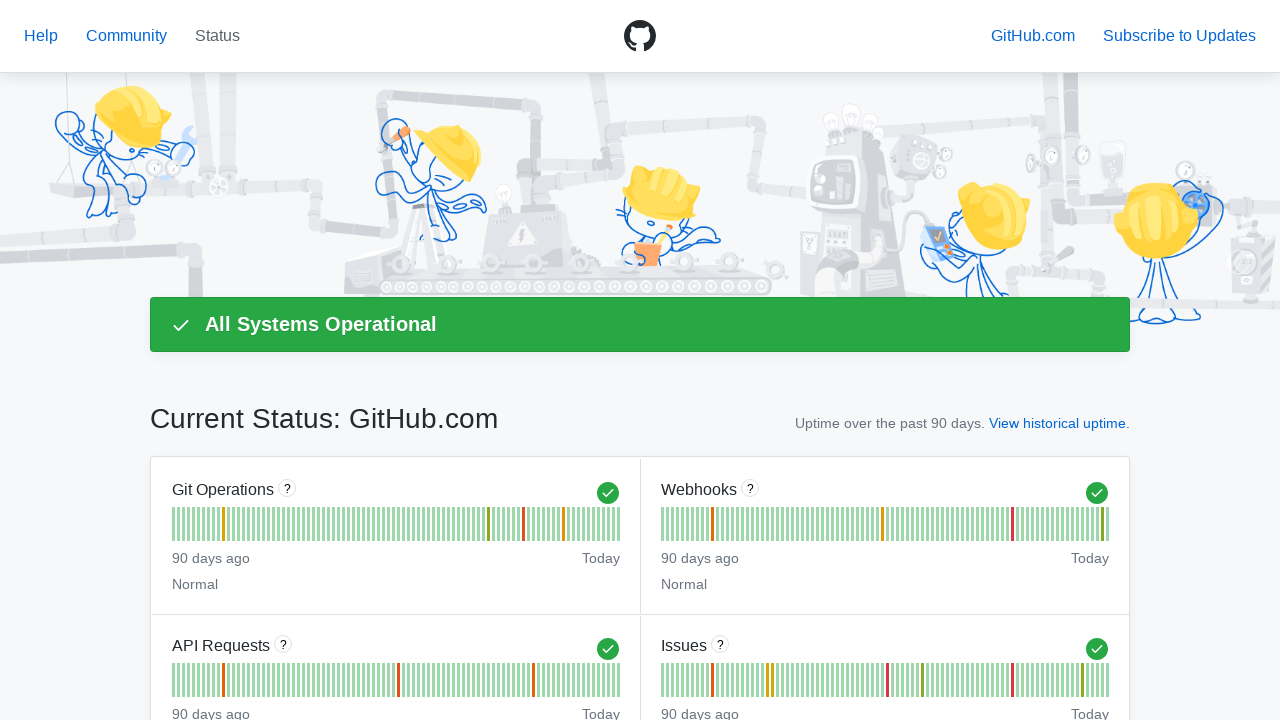

GitHub Status page loaded and DOM content became interactive
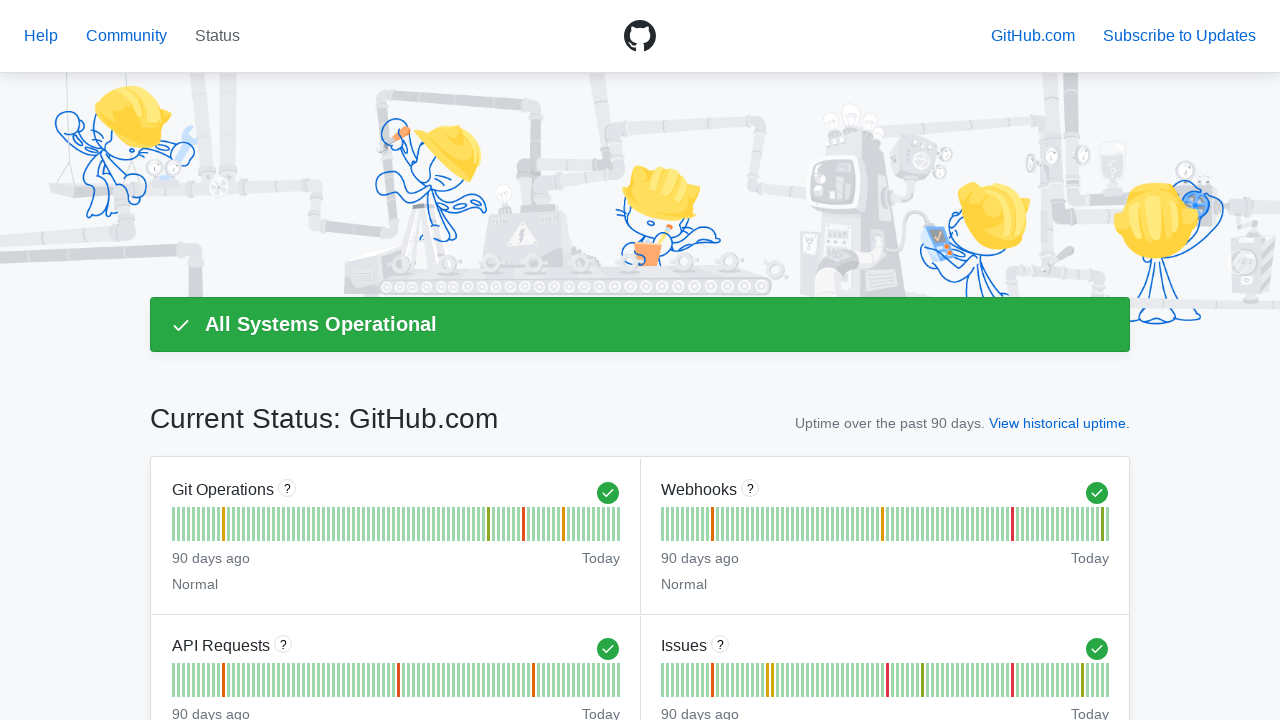

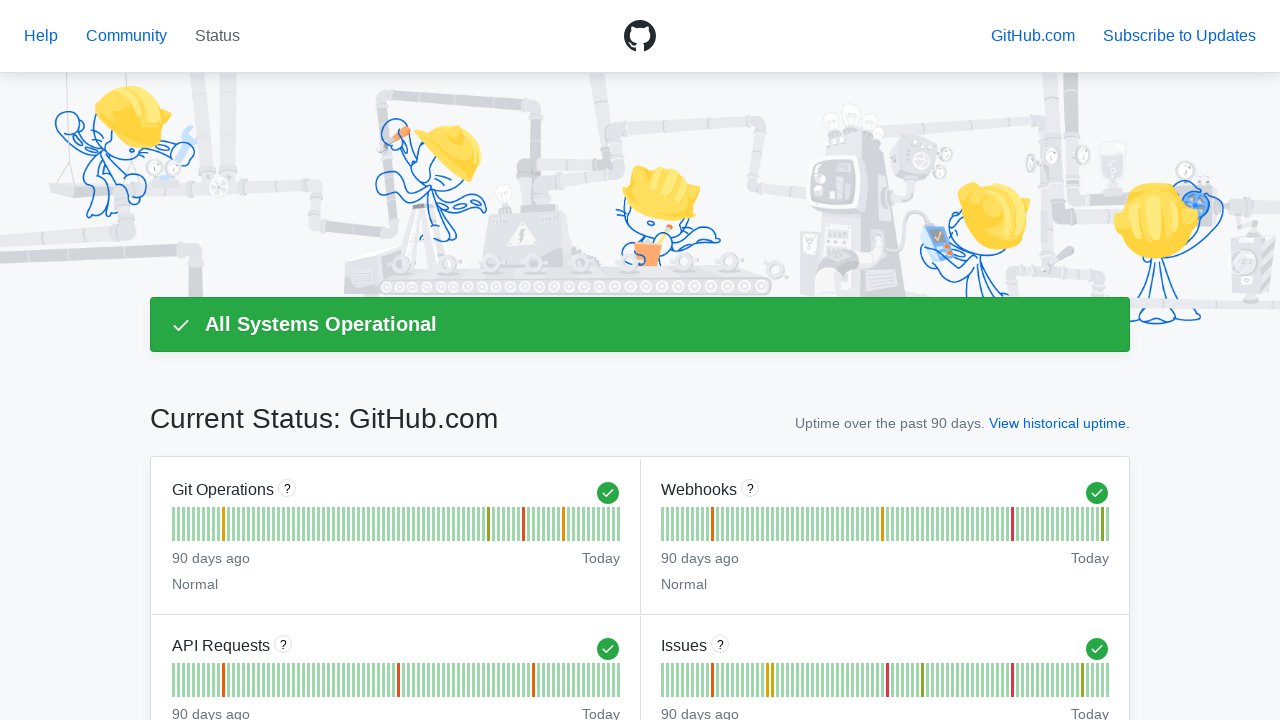